Performs a complex drag and drop using click, hold, move, and release mouse actions

Starting URL: https://the-internet.herokuapp.com/drag_and_drop

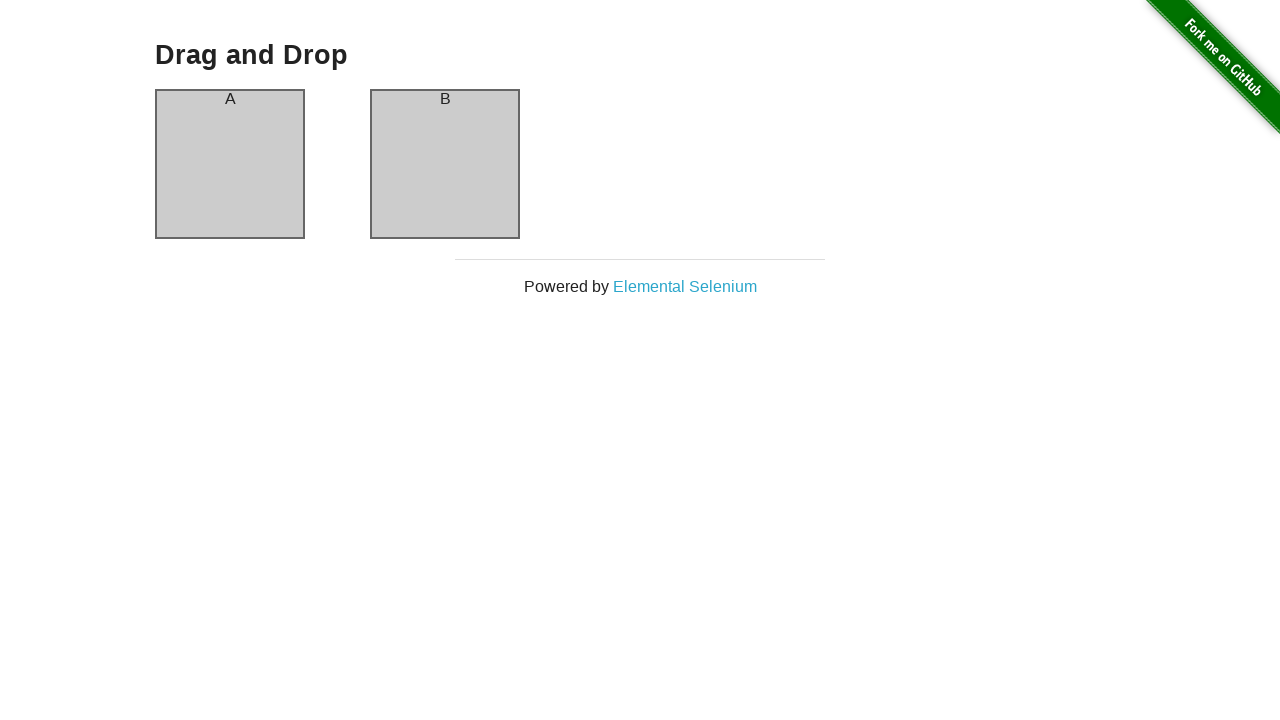

Located column A element
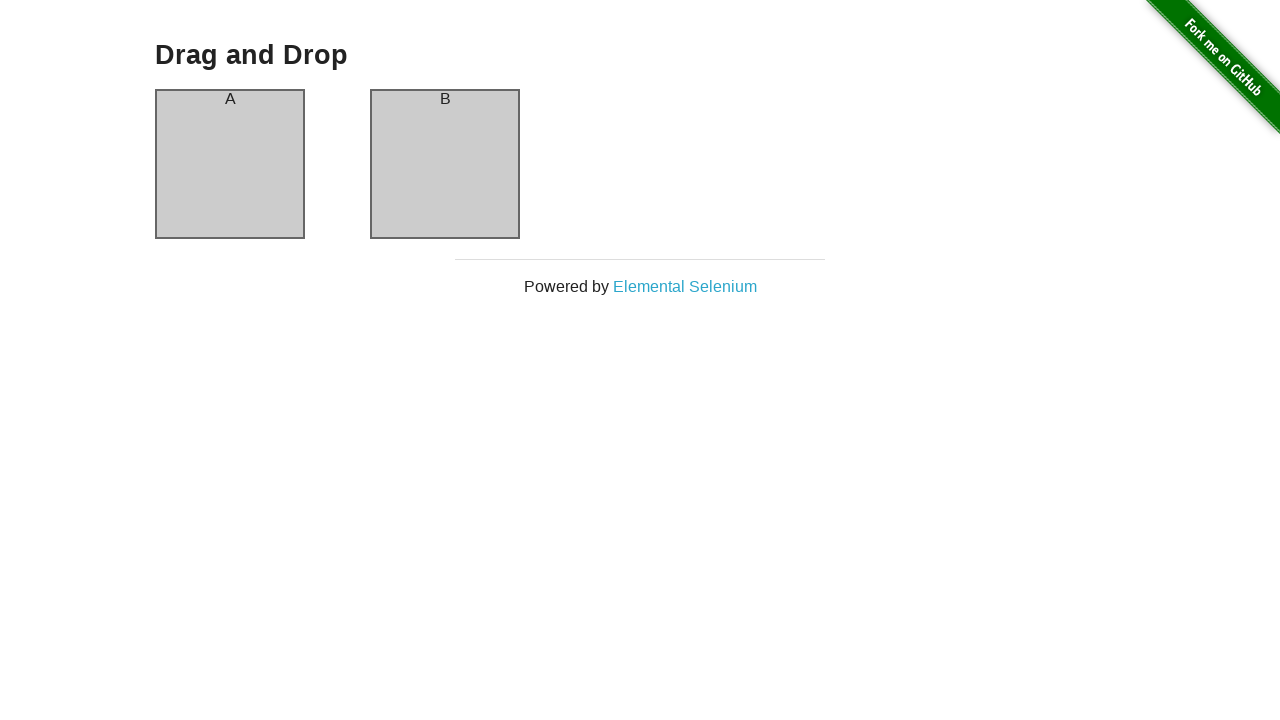

Located column B element
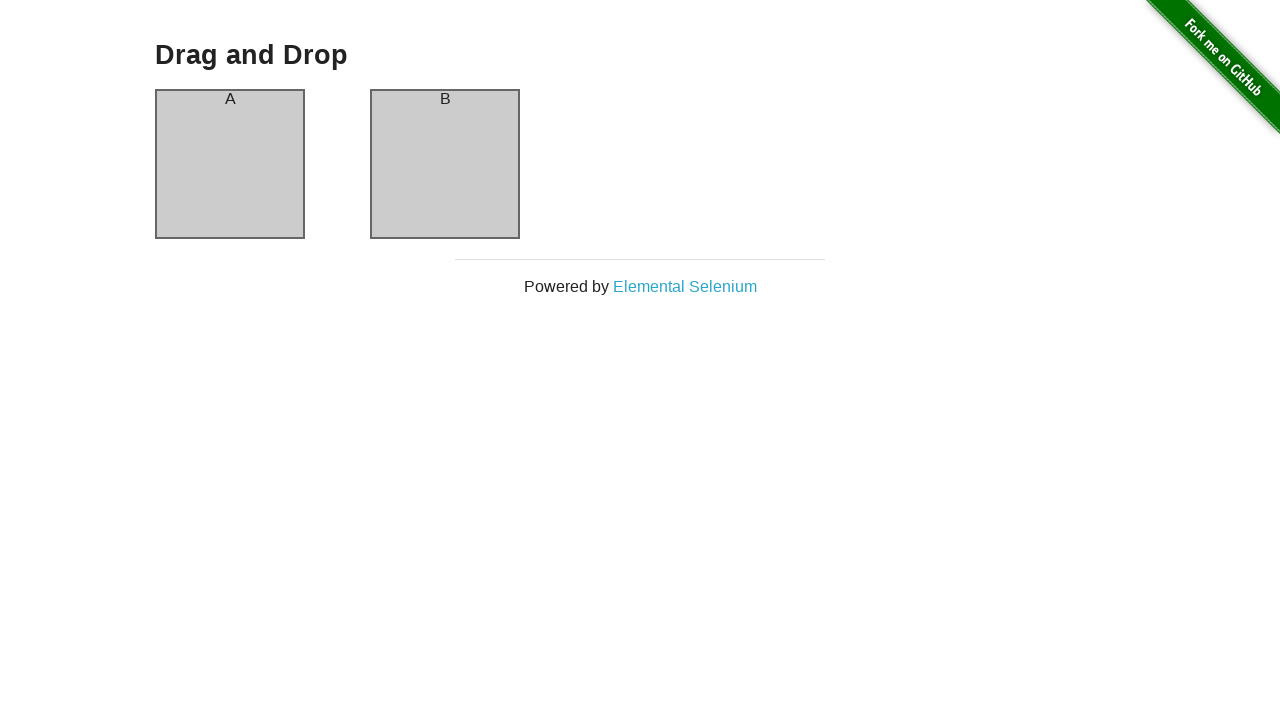

Retrieved bounding box for column A
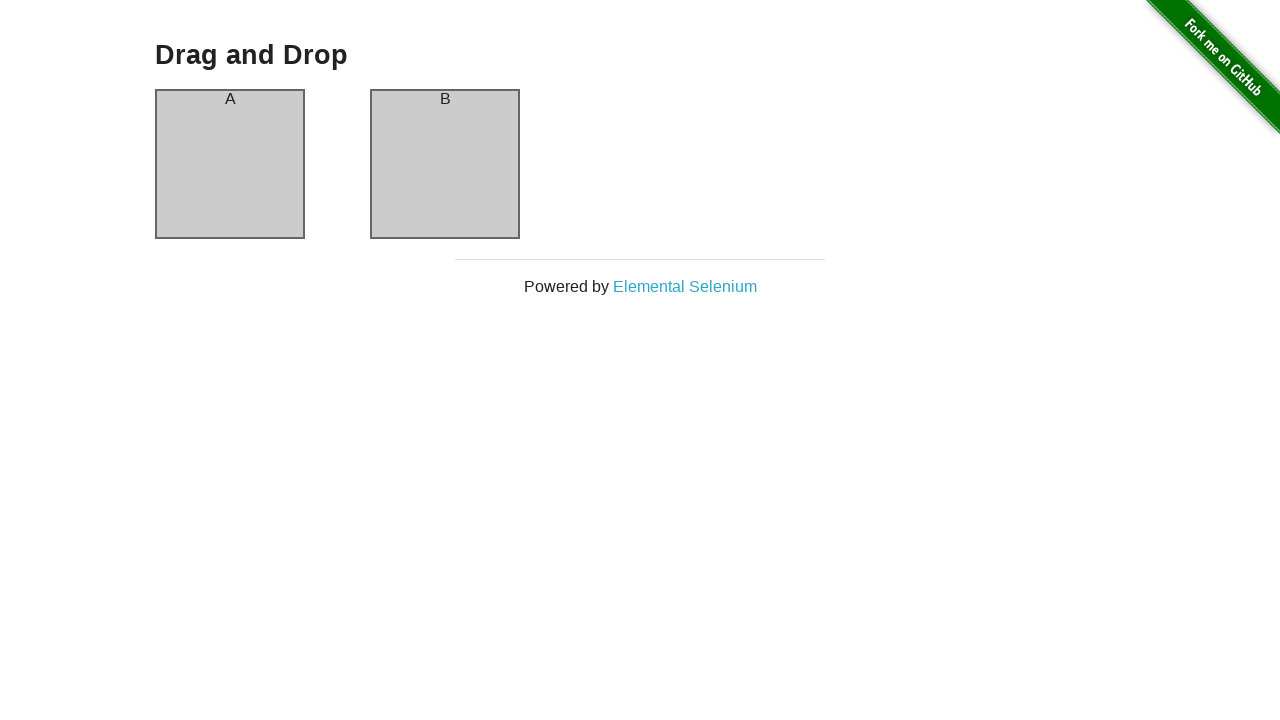

Retrieved bounding box for column B
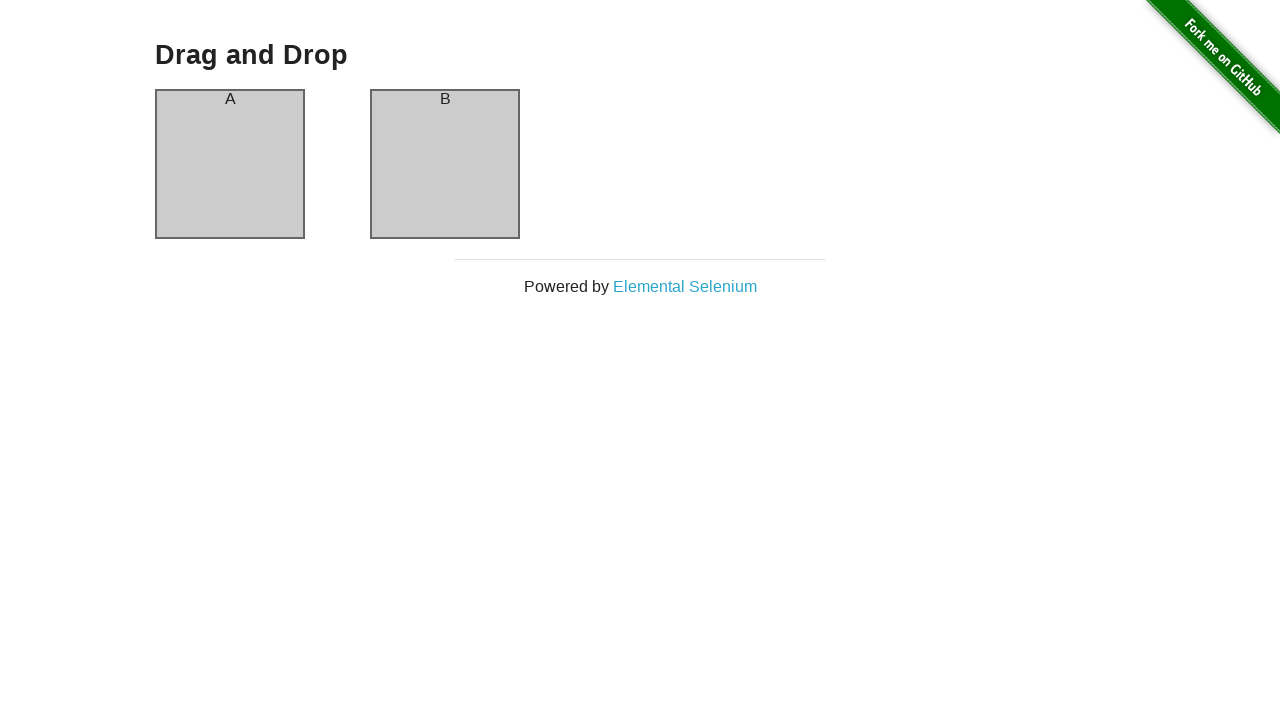

Moved mouse to center of column A at (230, 164)
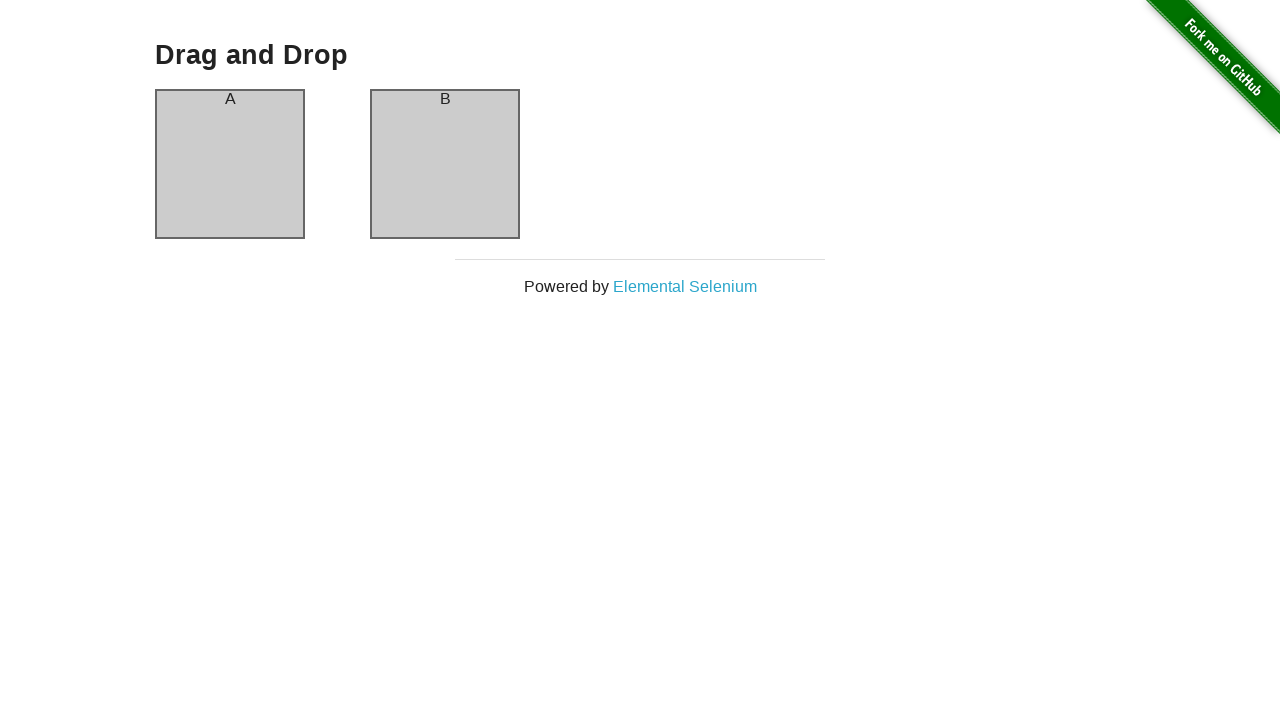

Pressed and held mouse button down on column A at (230, 164)
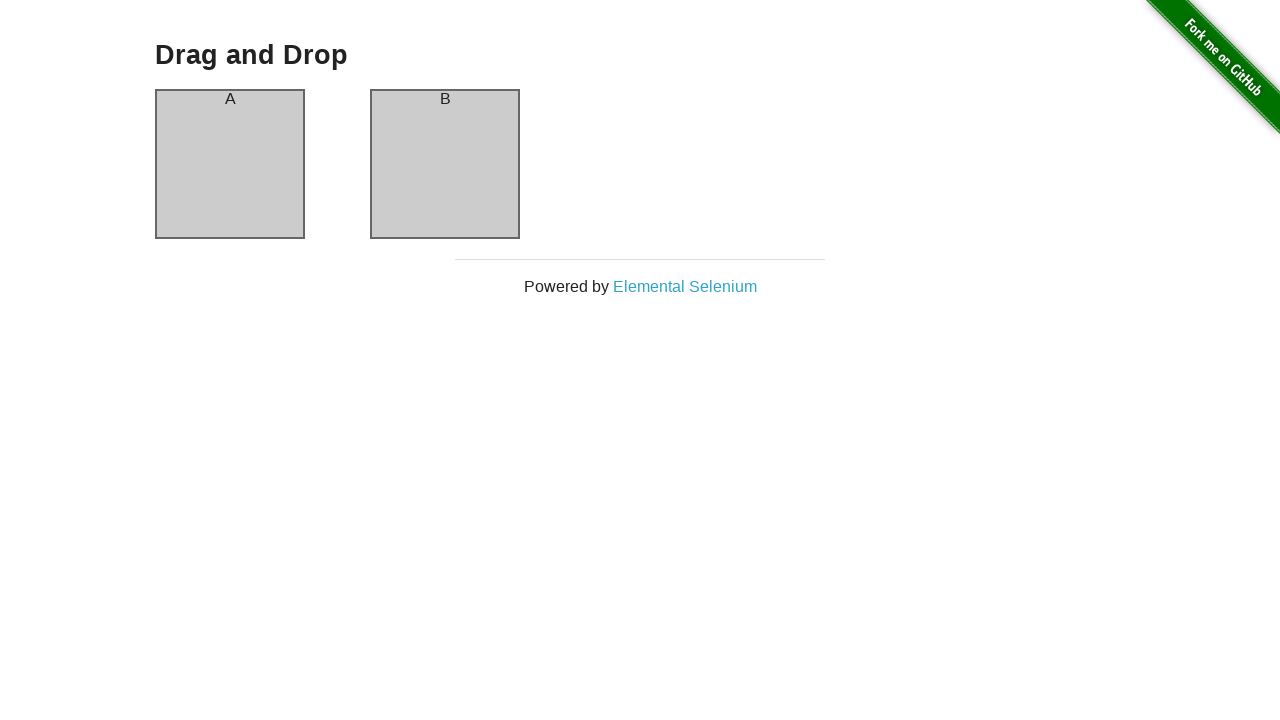

Dragged mouse to center of column B at (445, 164)
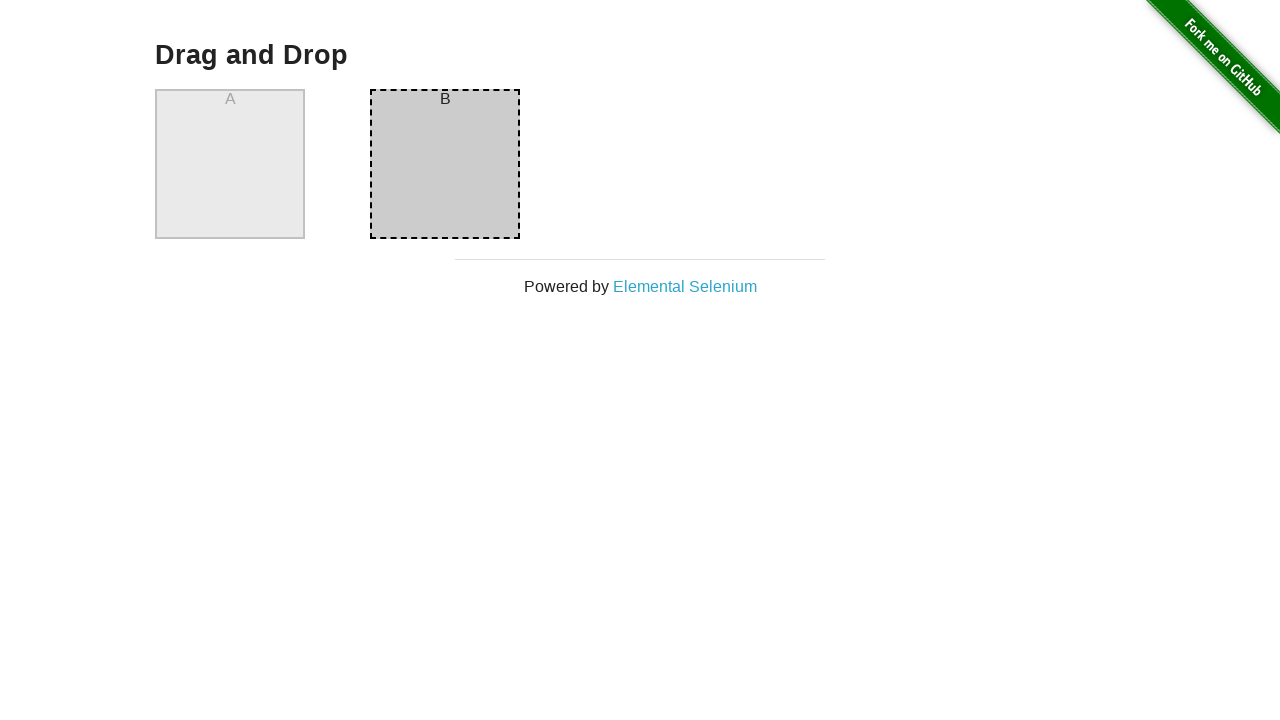

Released mouse button to complete drag and drop at (445, 164)
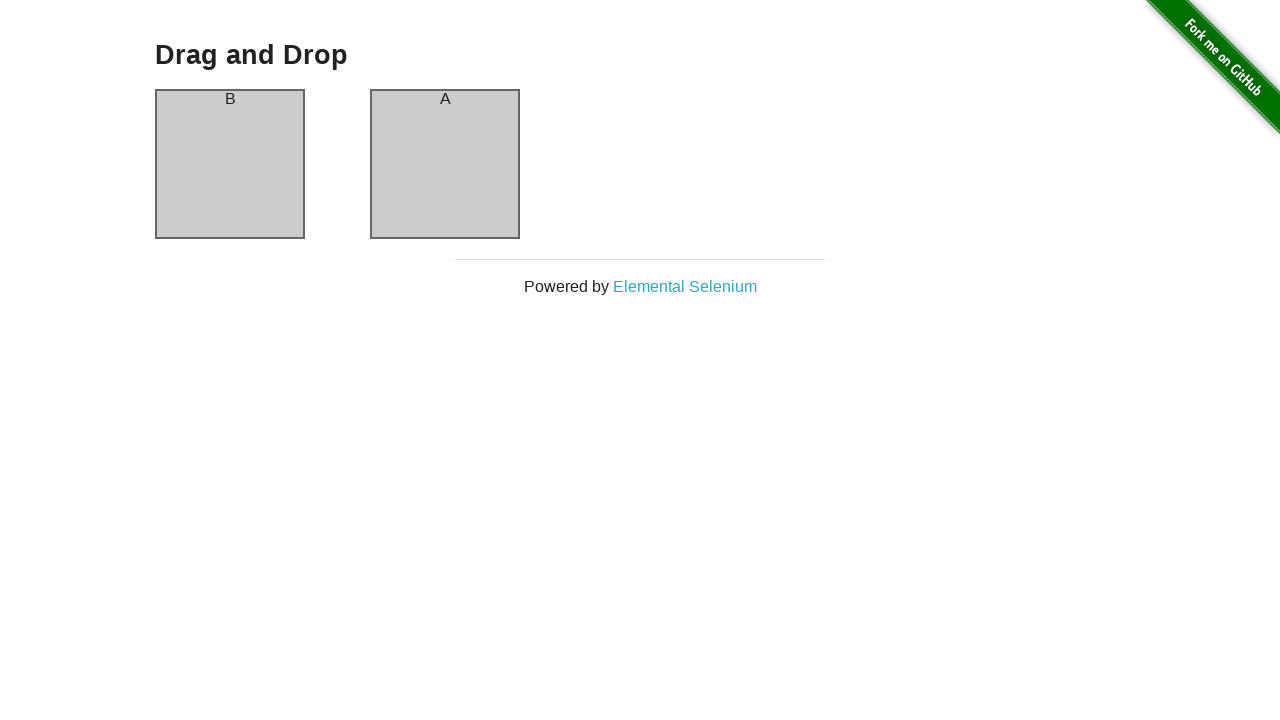

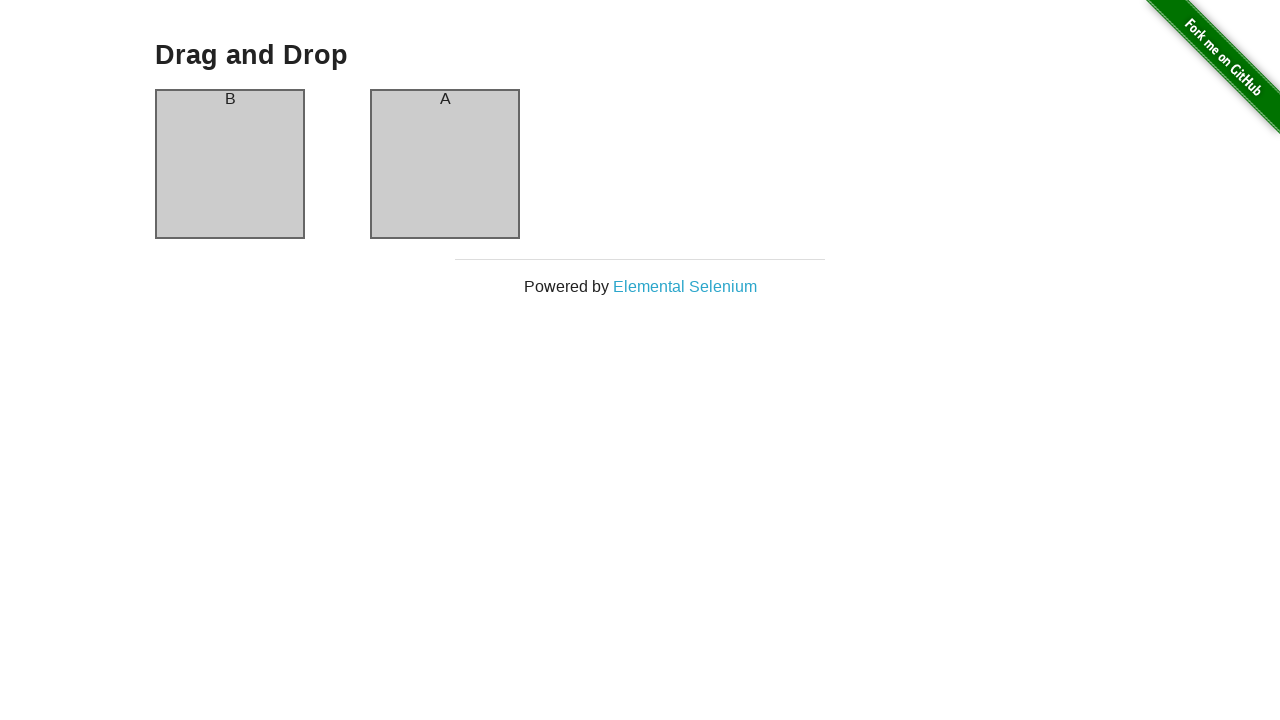